Tests that clicking the 'Forgot My Password' link on the login page redirects the user to the password reset page

Starting URL: https://opensource-demo.orangehrmlive.com/web/index.php/auth/login

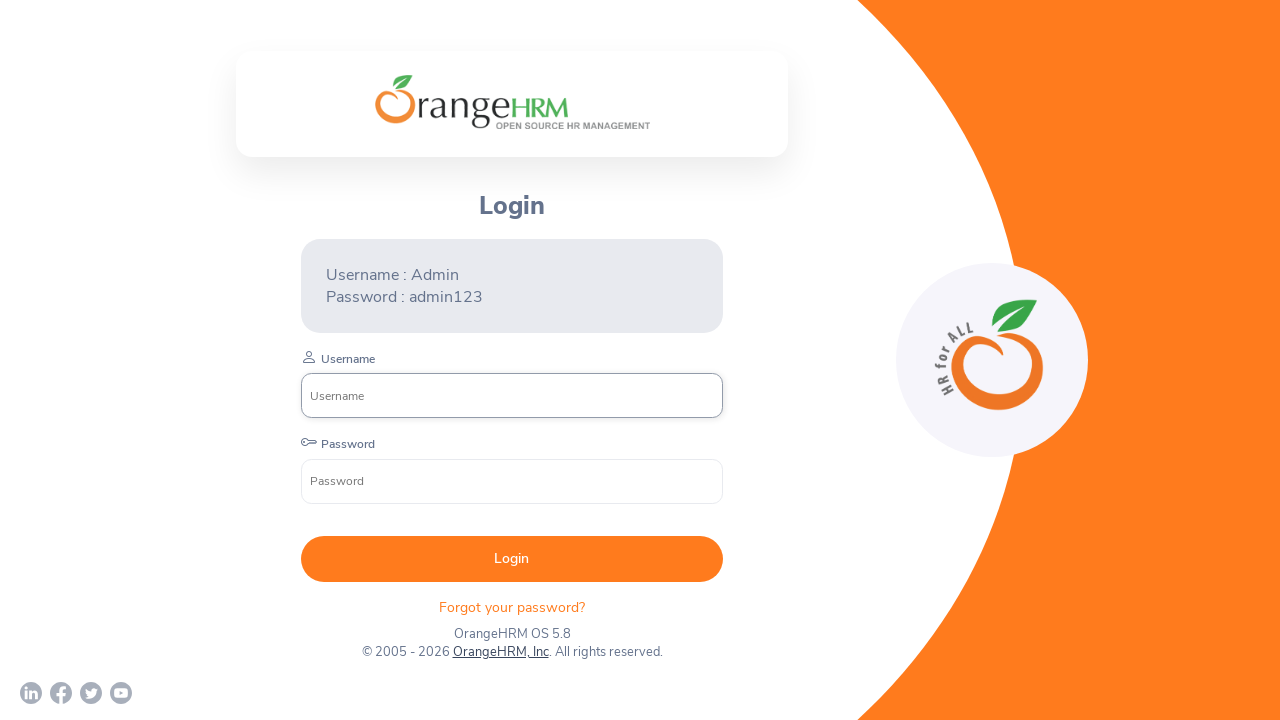

Clicked 'Forgot your password?' link on login page at (512, 607) on text=Forgot your password?
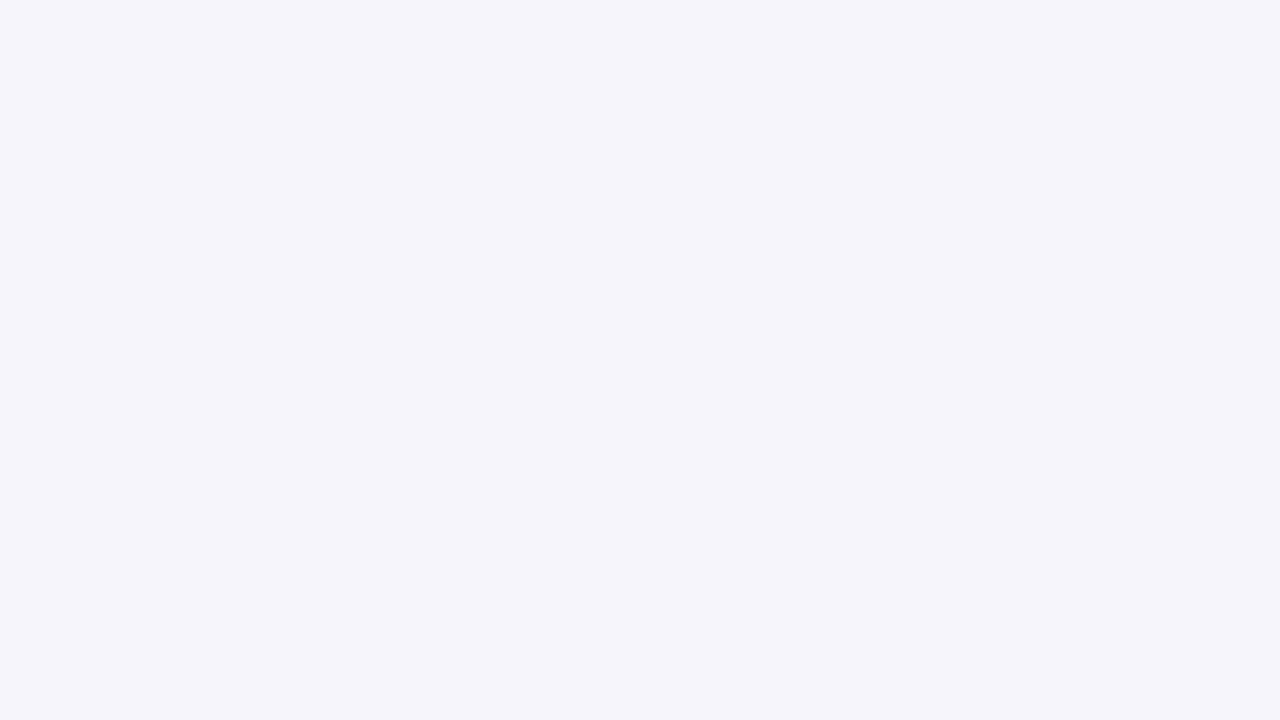

Successfully redirected to password reset page
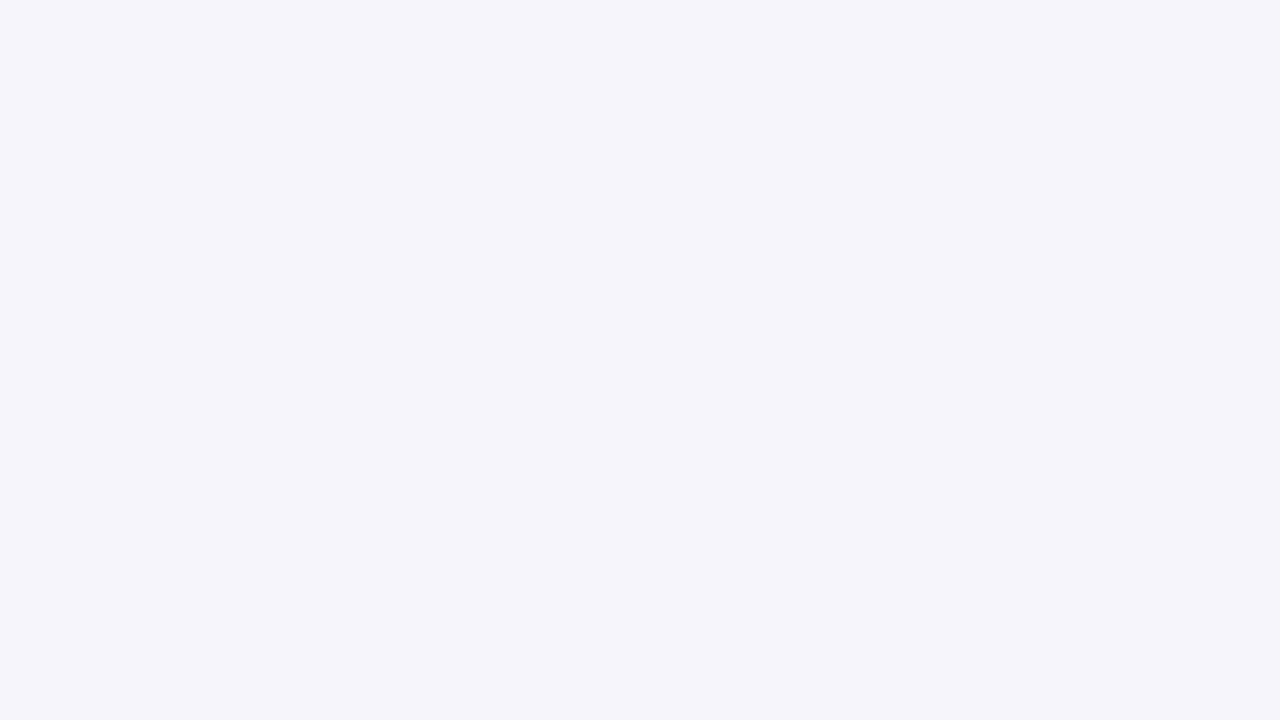

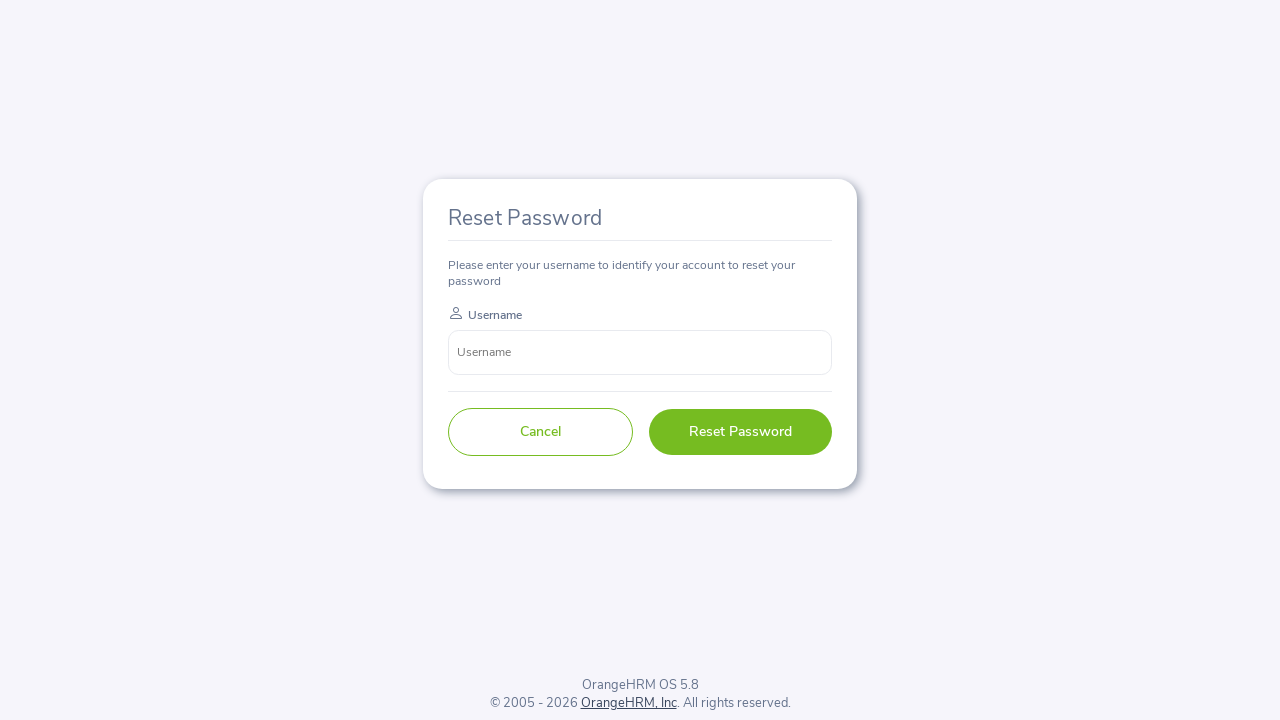